Tests prompt alert by navigating to text alert section and handling the prompt dialog

Starting URL: https://demo.automationtesting.in/Alerts.html

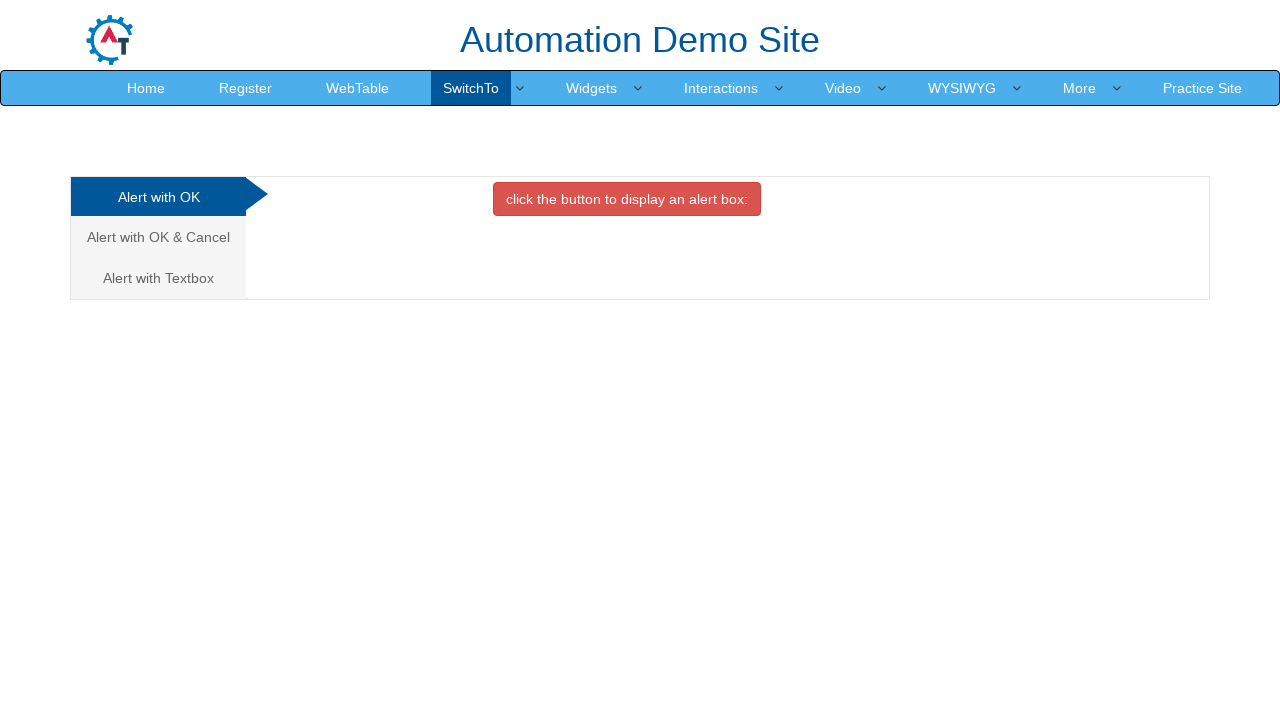

Clicked on Textbox tab at (158, 278) on xpath=//*[@href='#Textbox']
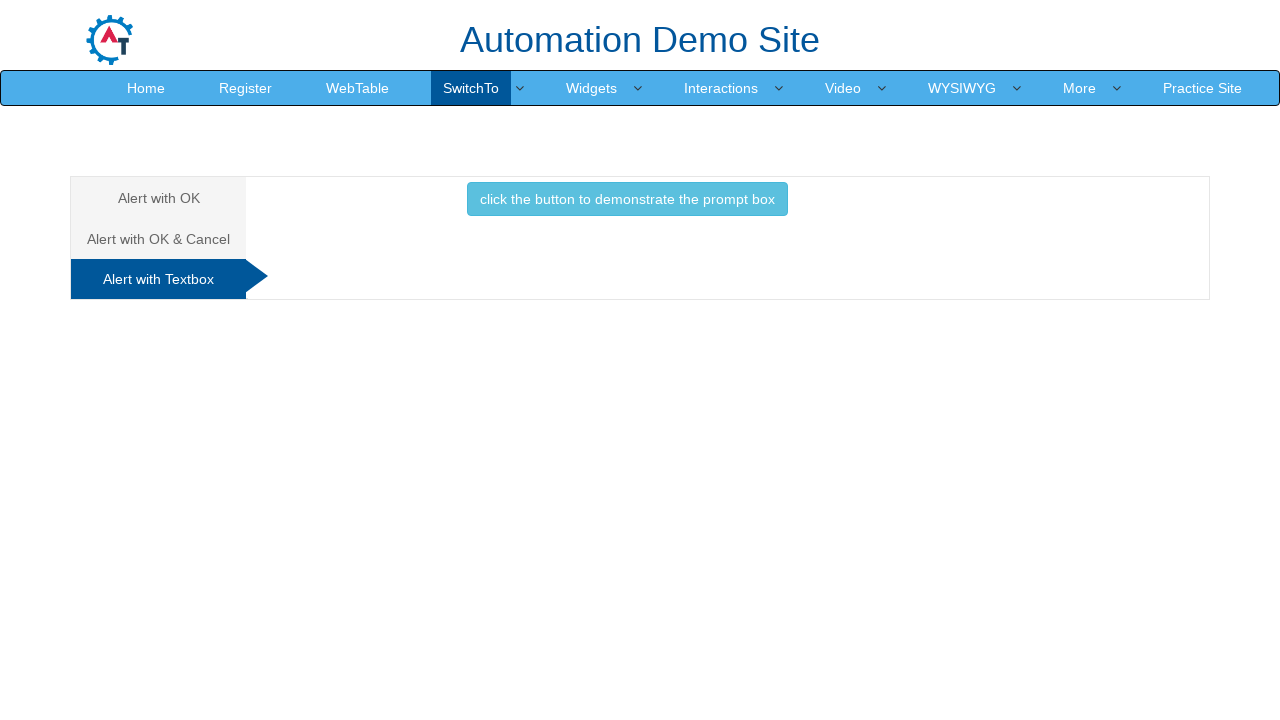

Clicked button to trigger prompt dialog at (627, 199) on xpath=//button[@onclick='promptbox()']
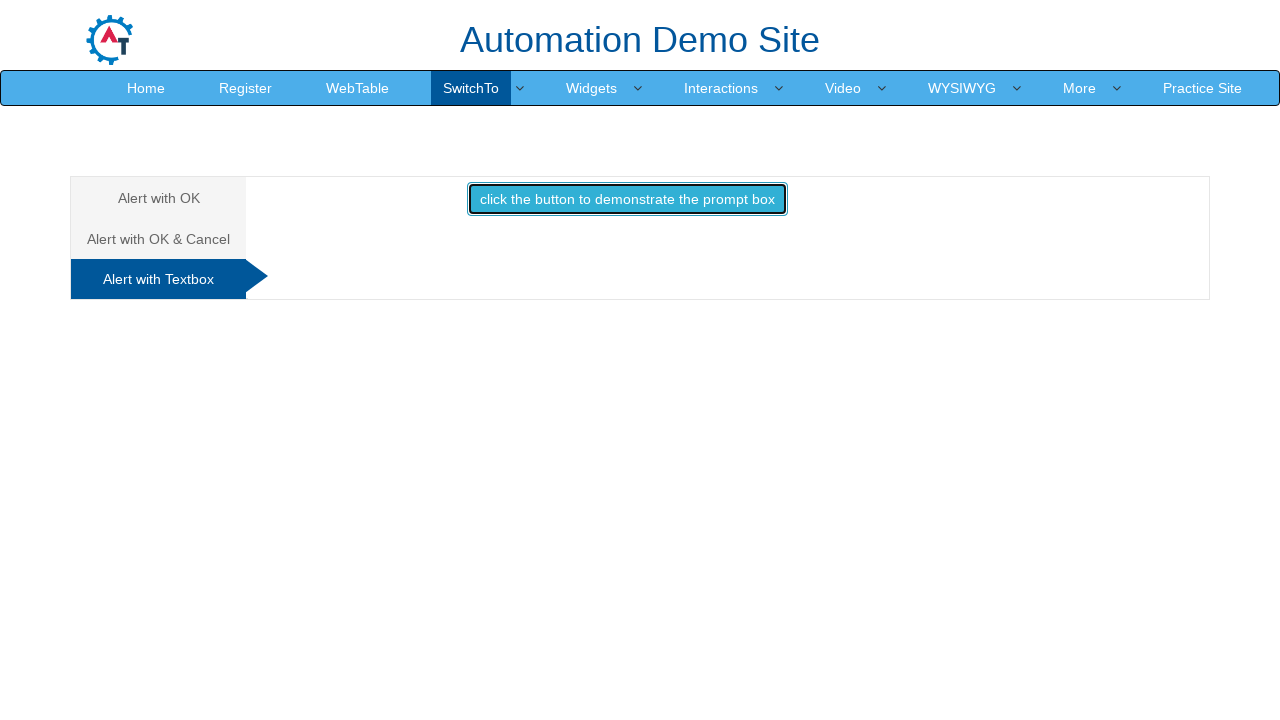

Set up dialog handler to accept prompt with 'Test User'
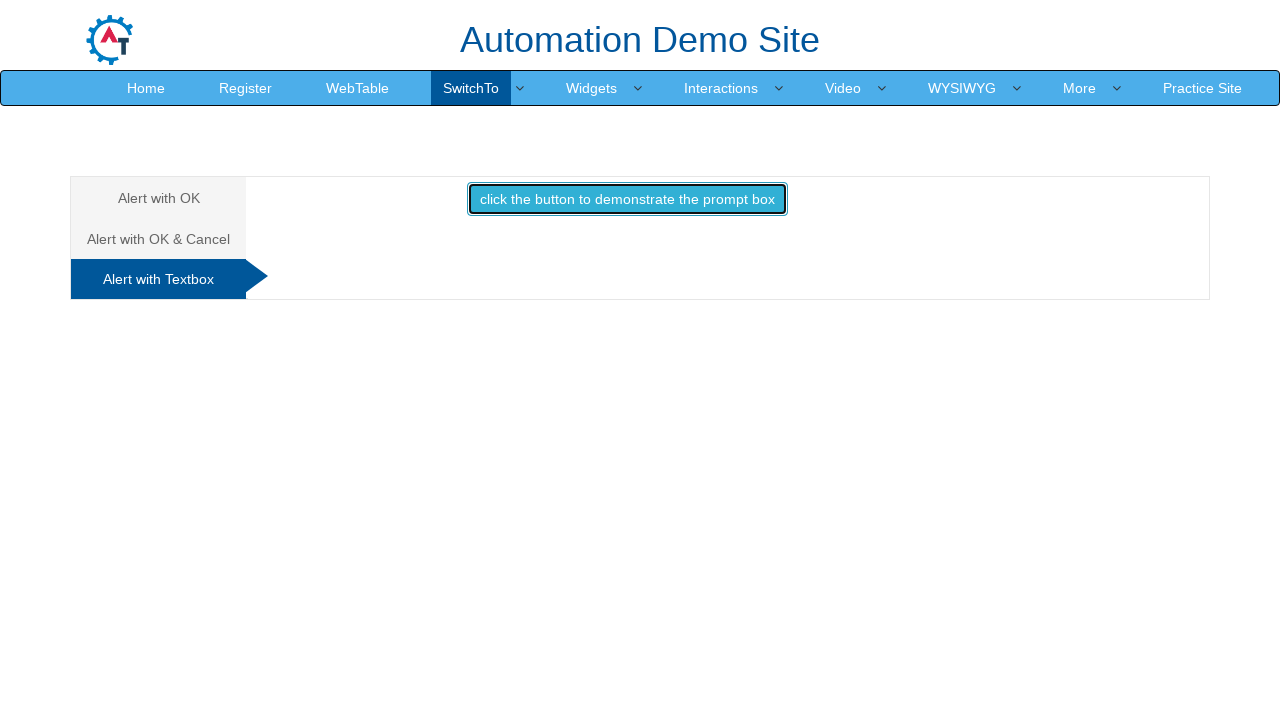

Re-triggered prompt button to test dialog handling with user input at (627, 199) on xpath=//button[@onclick='promptbox()']
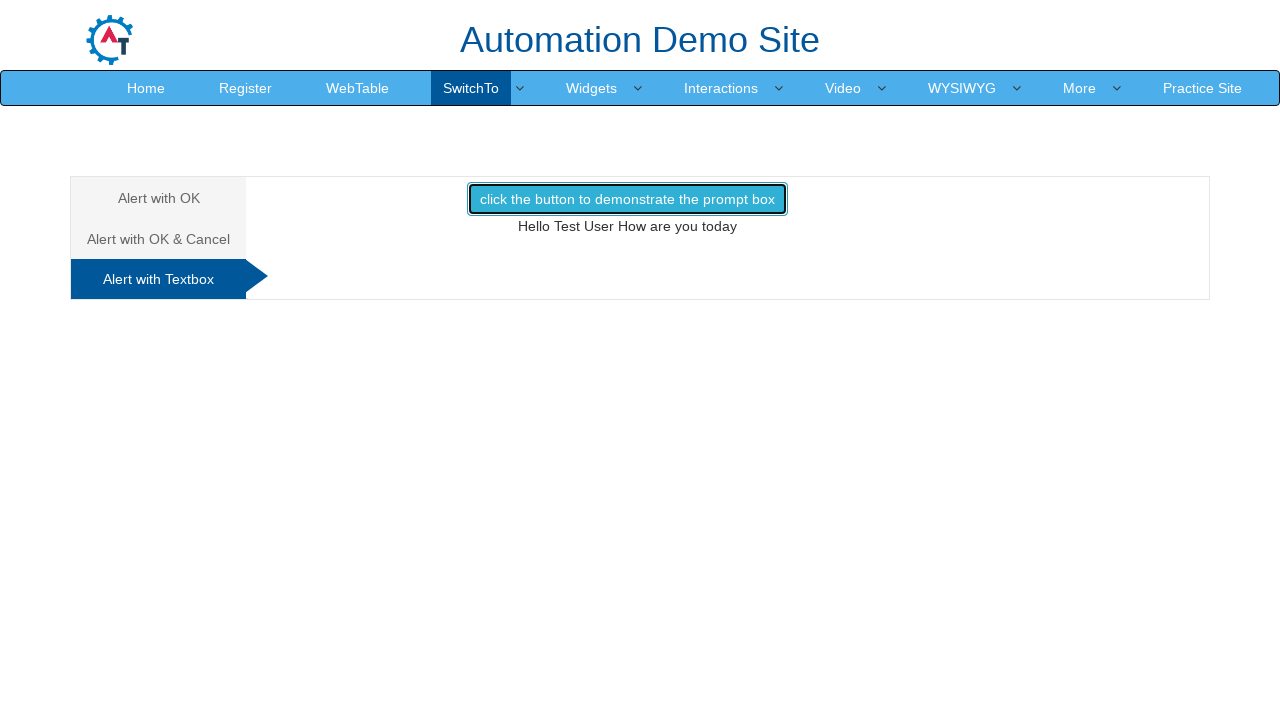

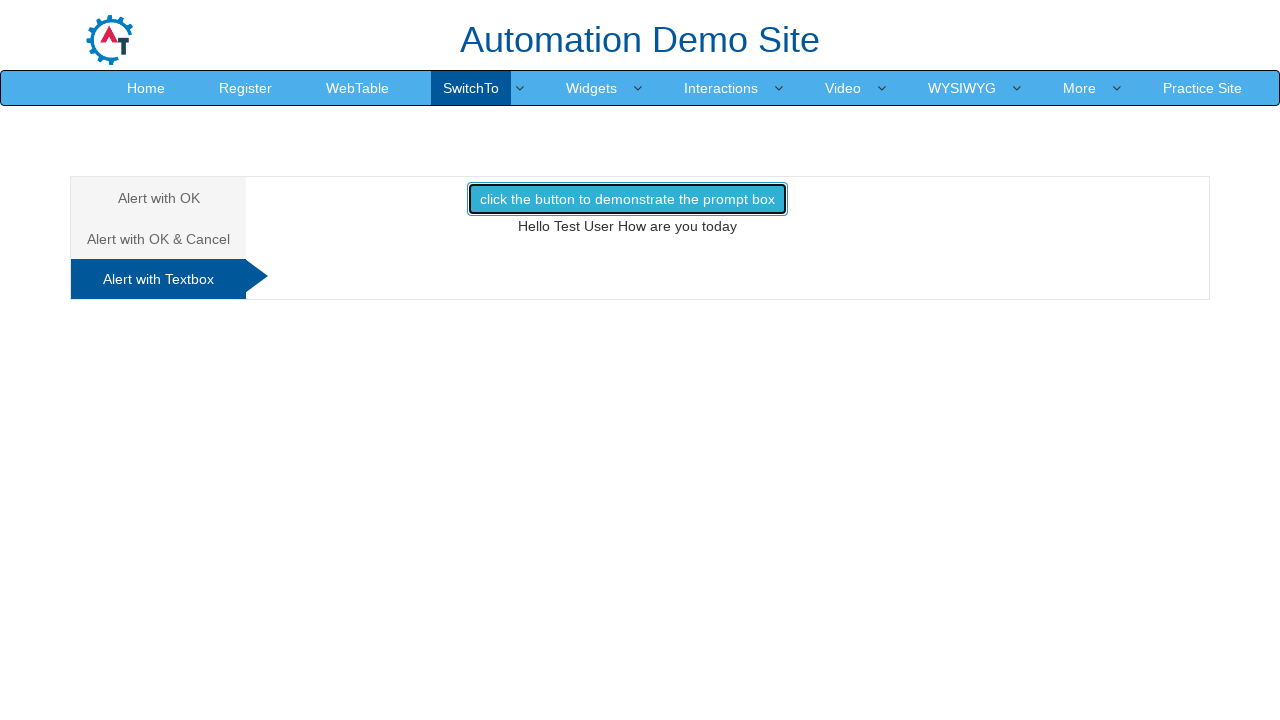